Navigates to a YouTube video and attempts to interact with the video player by either clicking on shorts container or pressing 'k' key to play/pause

Starting URL: https://www.youtube.com/watch?v=mjxZeyIYeNo

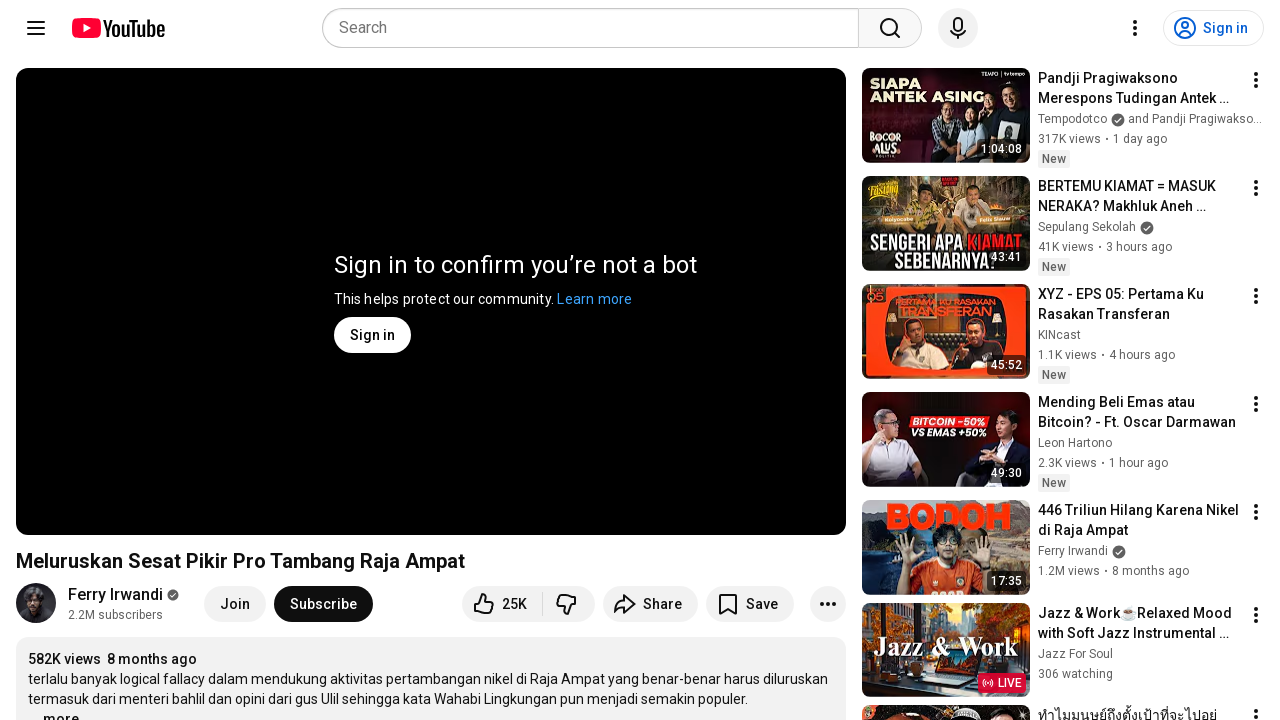

Navigated to YouTube video page
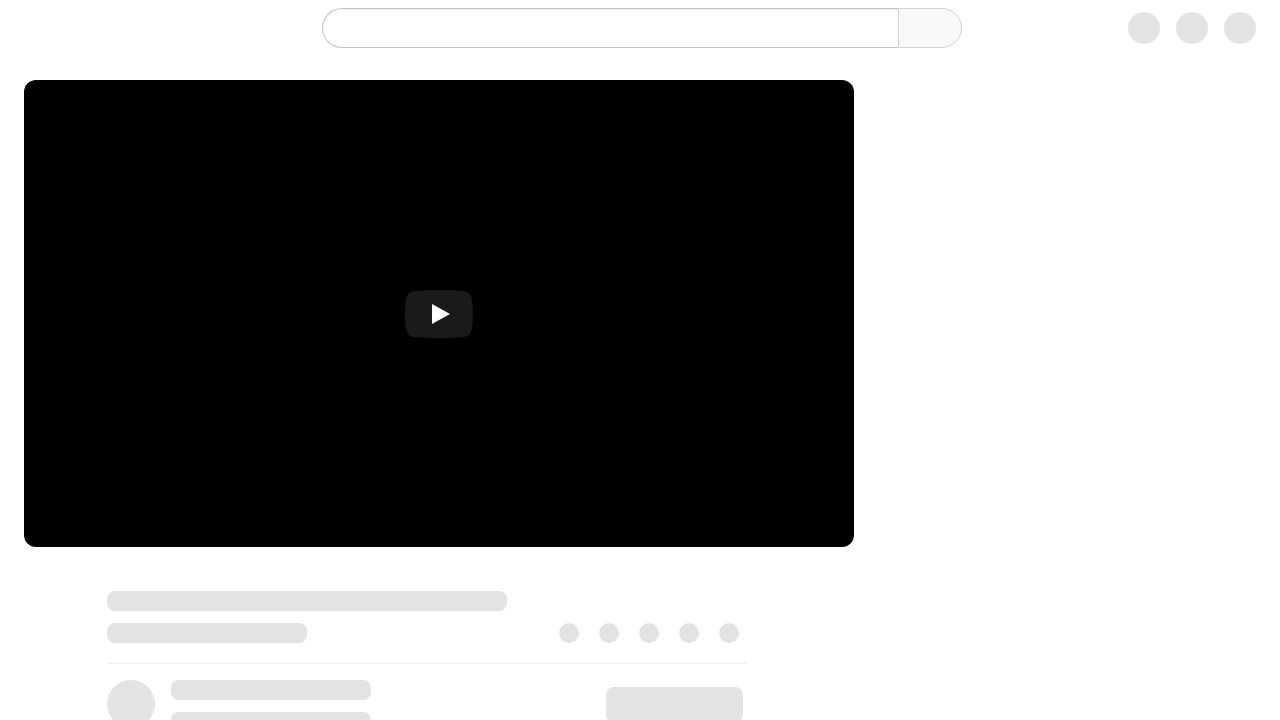

Waited for page to load
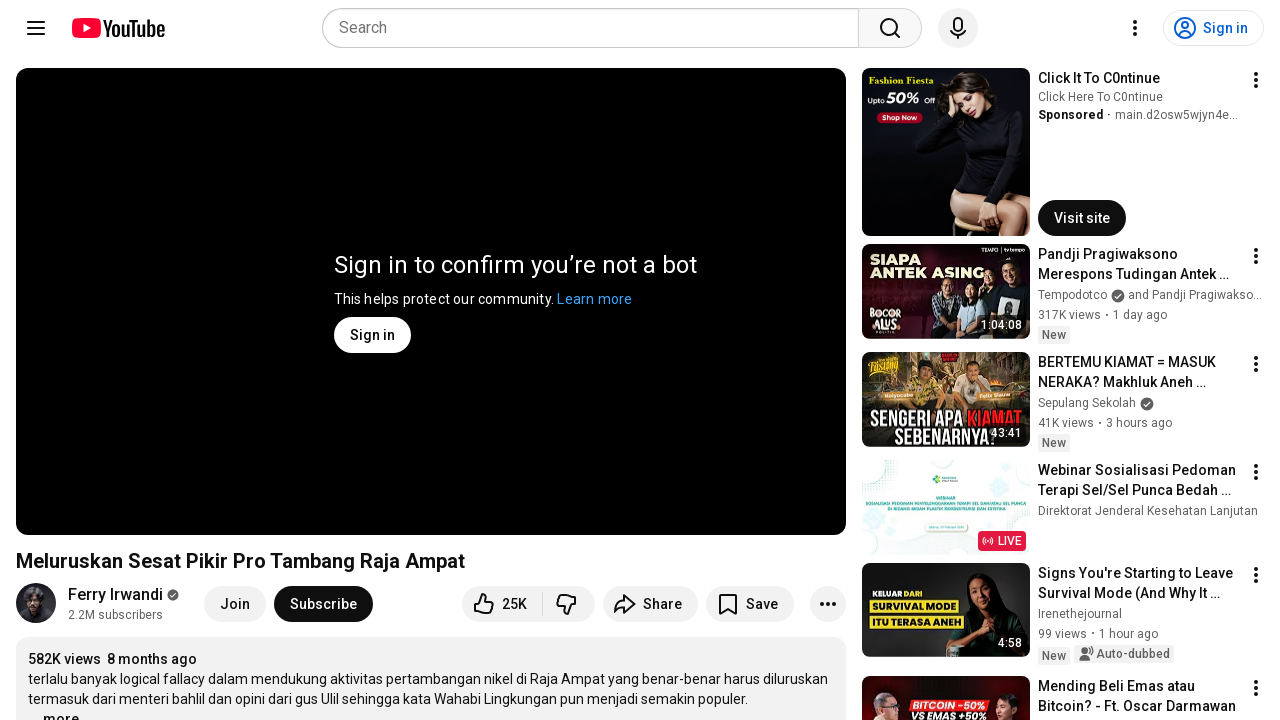

Pressed 'k' key to play/pause video (shorts container not found)
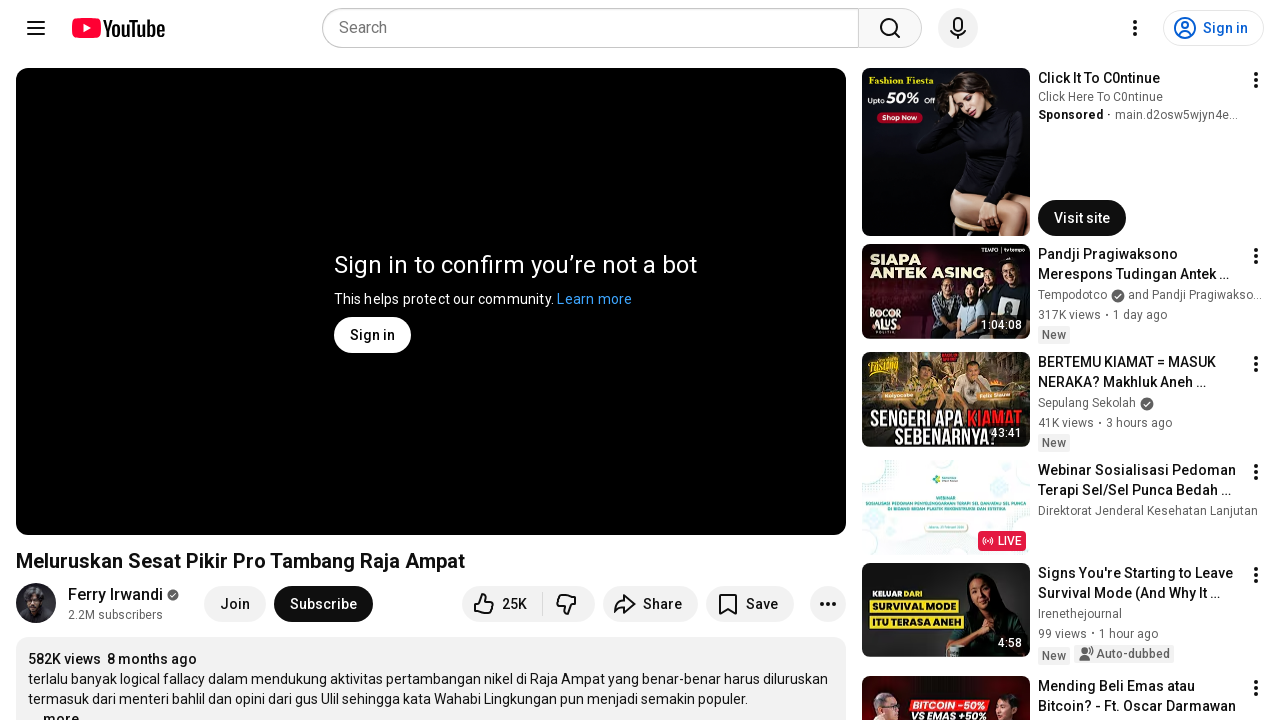

Waited for video interaction to complete
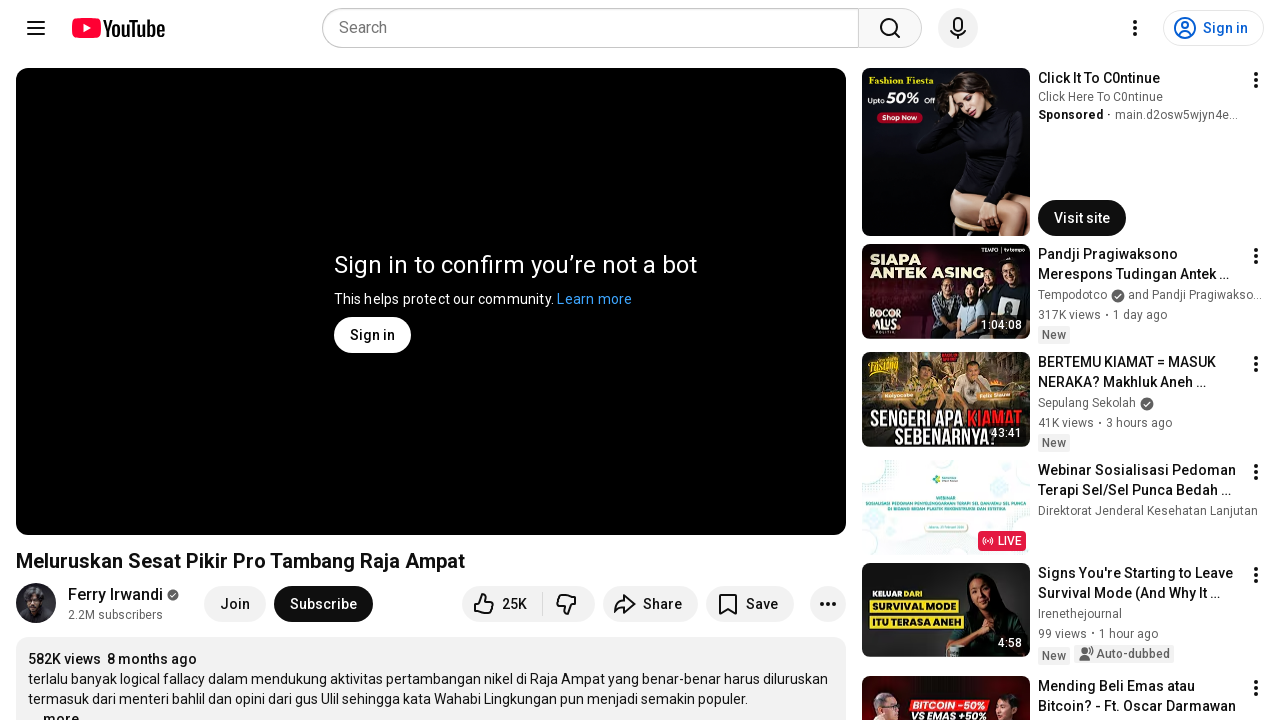

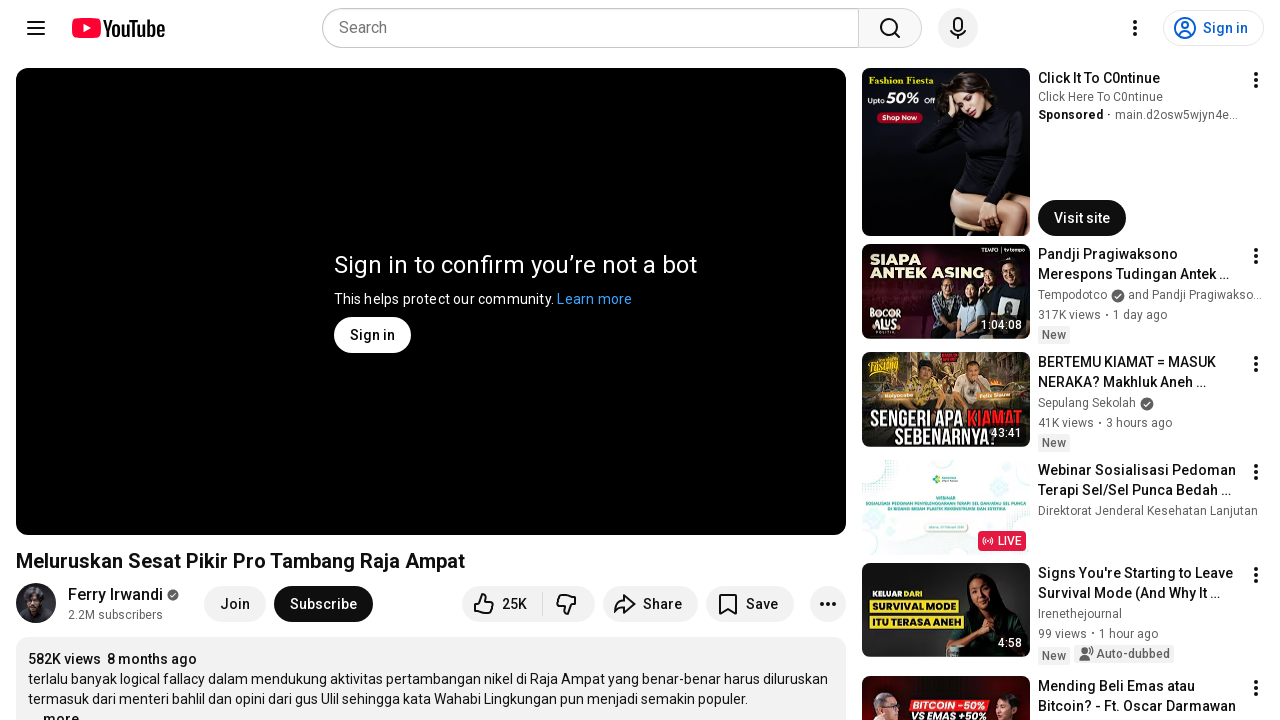